Tests iframe interaction on W3Schools by switching to an iframe and clicking a button inside it

Starting URL: https://www.w3schools.com/js/tryit.asp?filename=tryjs_myfirst

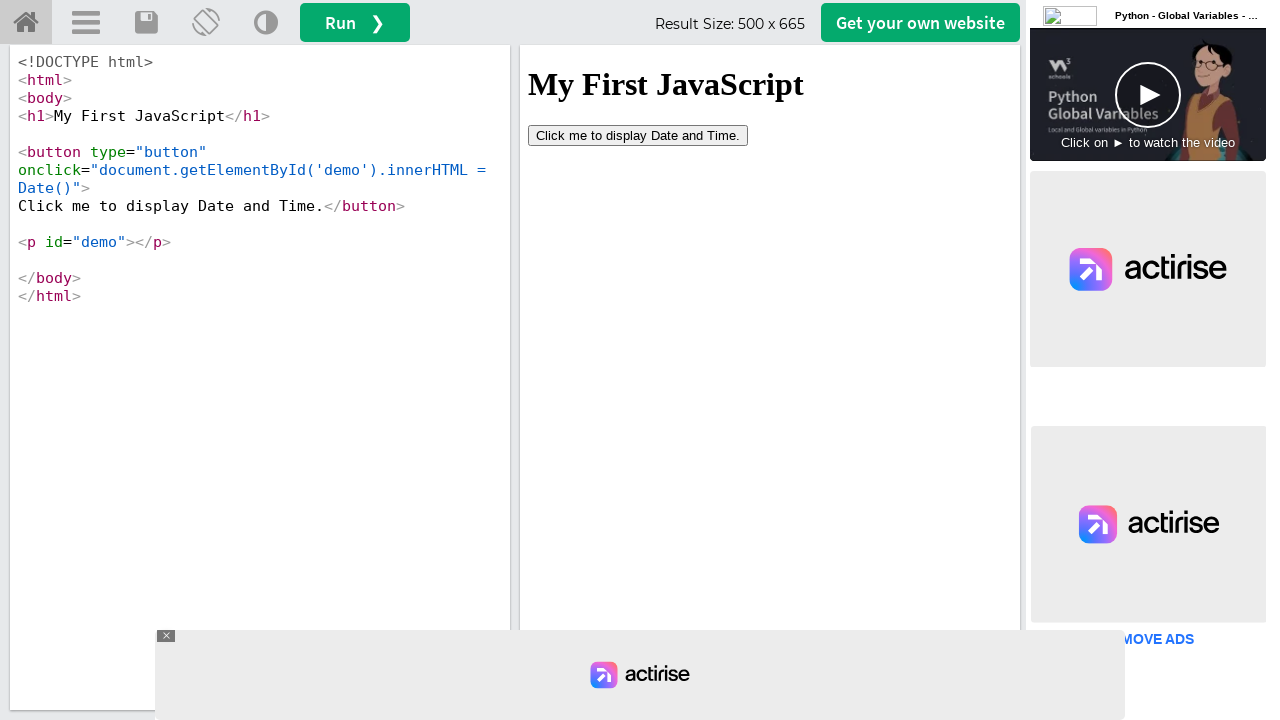

Waited for iframe#iframeResult to be available
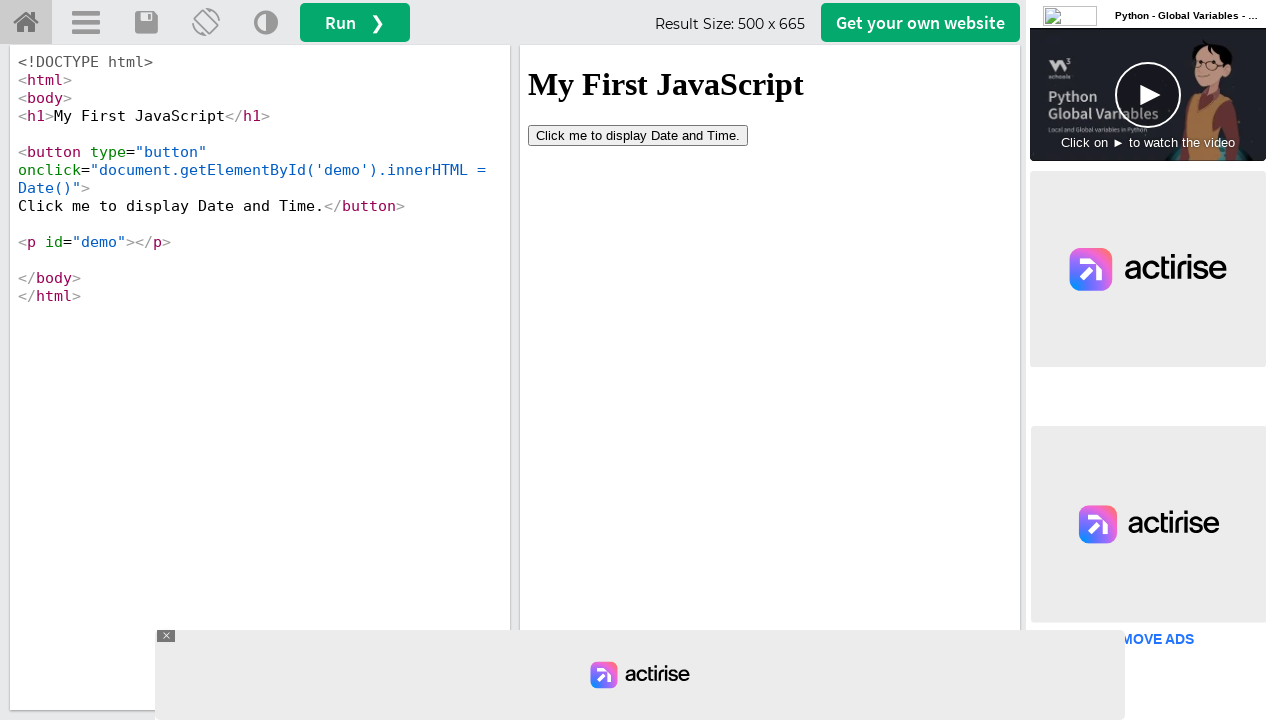

Switched to iframe#iframeResult context
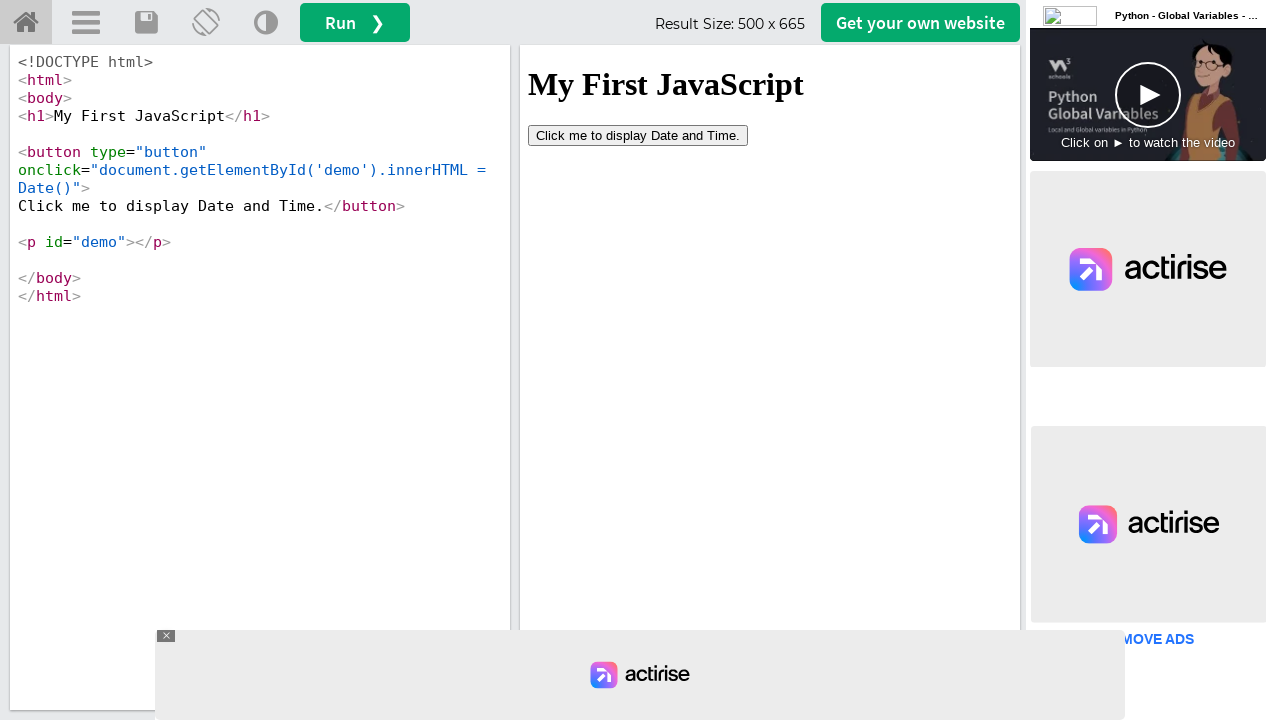

Clicked the 'Click me to' button inside the iframe at (638, 135) on iframe#iframeResult >> internal:control=enter-frame >> button:has-text('Click me
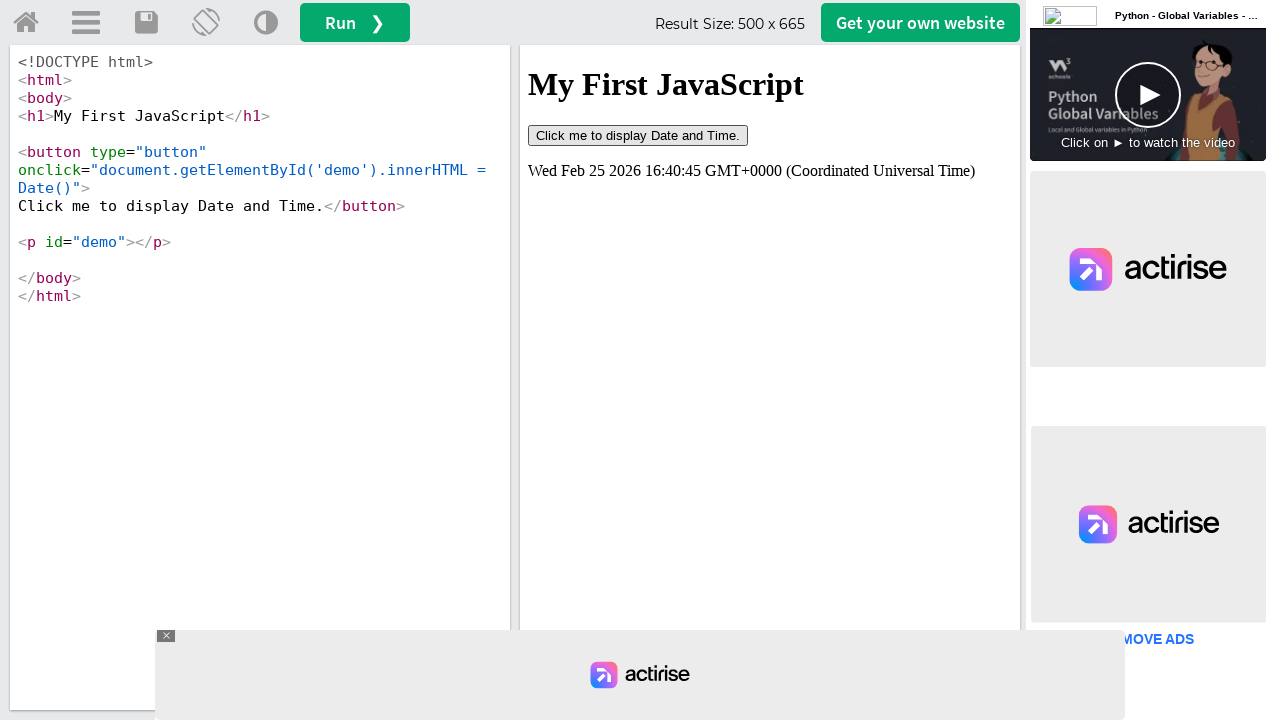

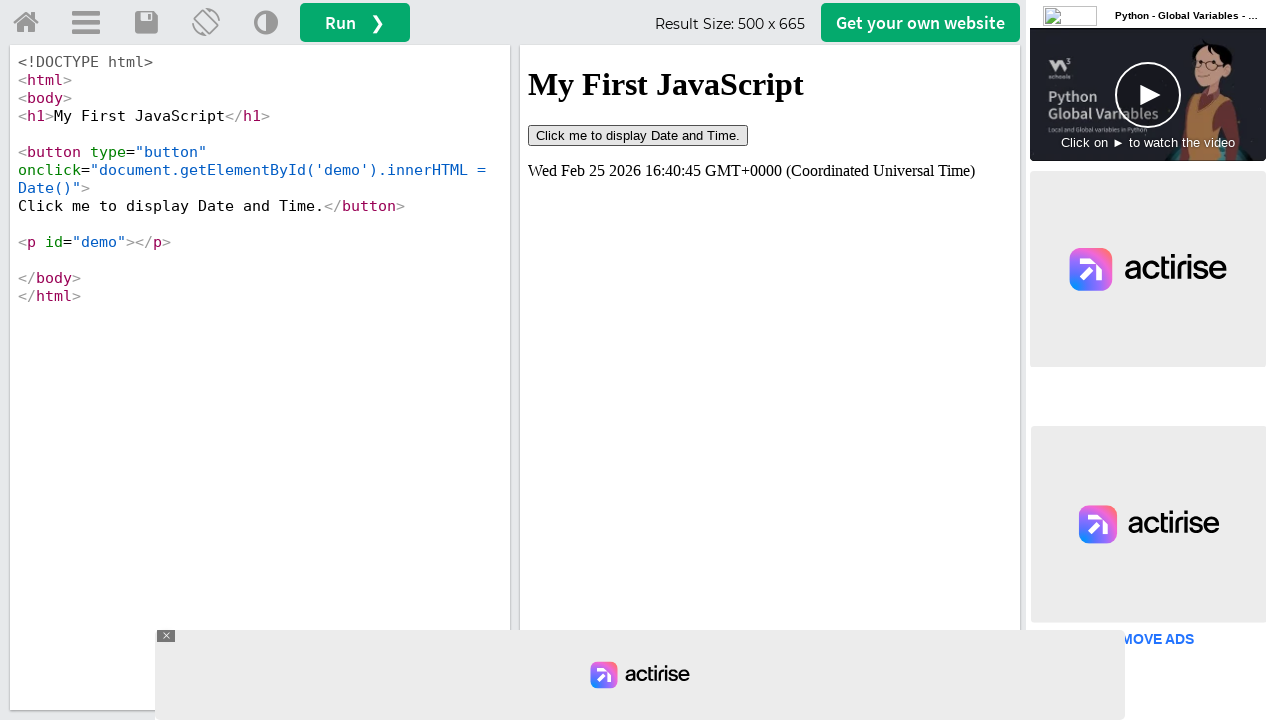